Tests dynamic loading functionality by clicking a start button and waiting for the result text to appear using implicit wait

Starting URL: http://the-internet.herokuapp.com/dynamic_loading/2

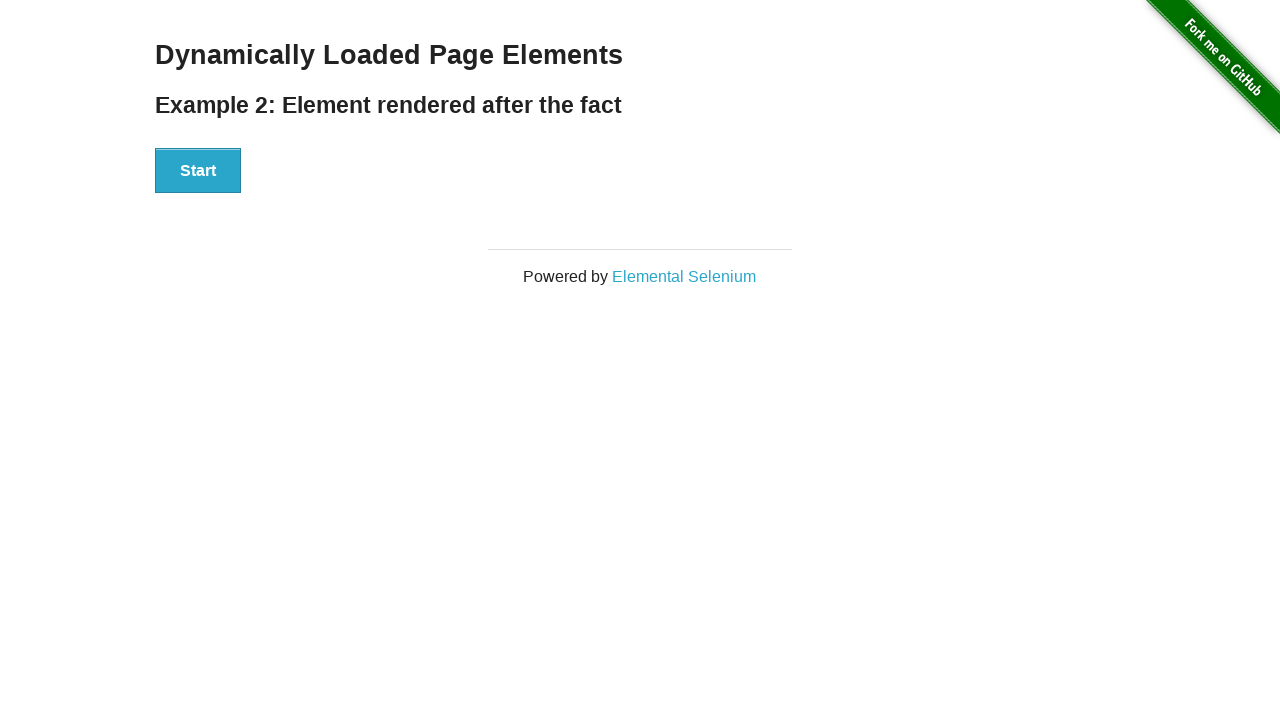

Clicked the start button to initiate dynamic loading at (198, 171) on xpath=//div[@id='start']/button
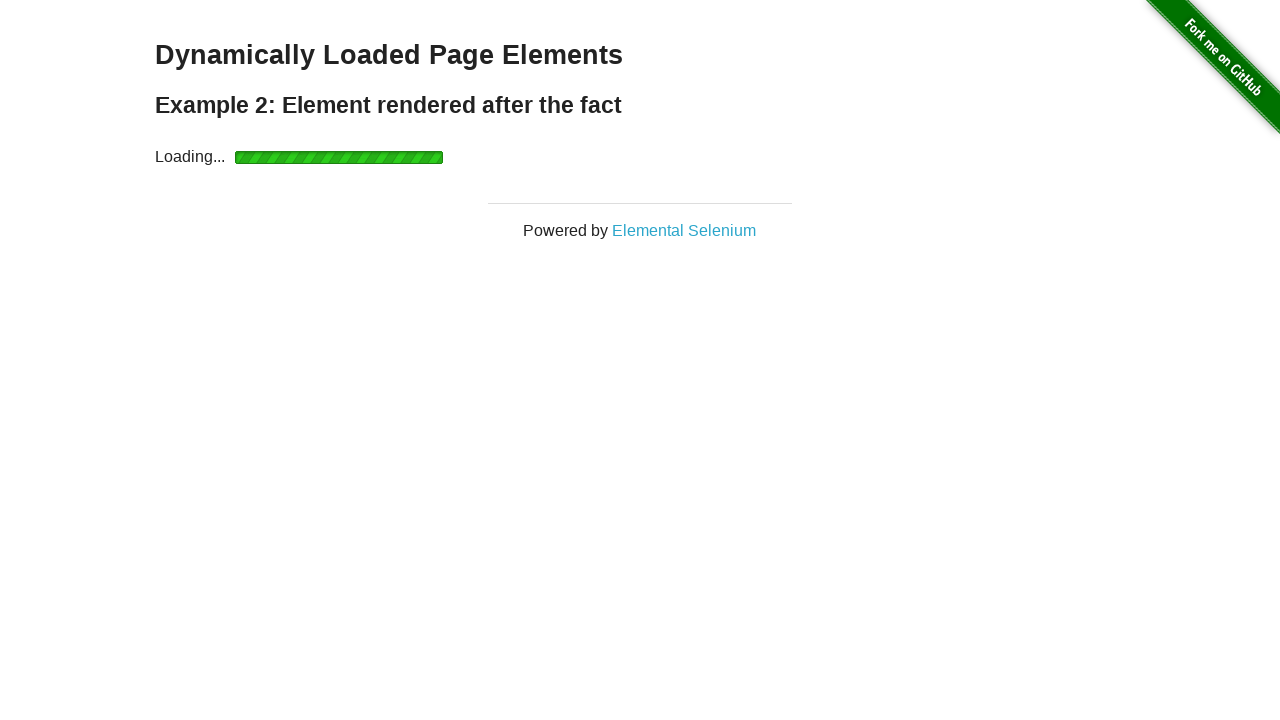

Waited for result text to appear in the finish section
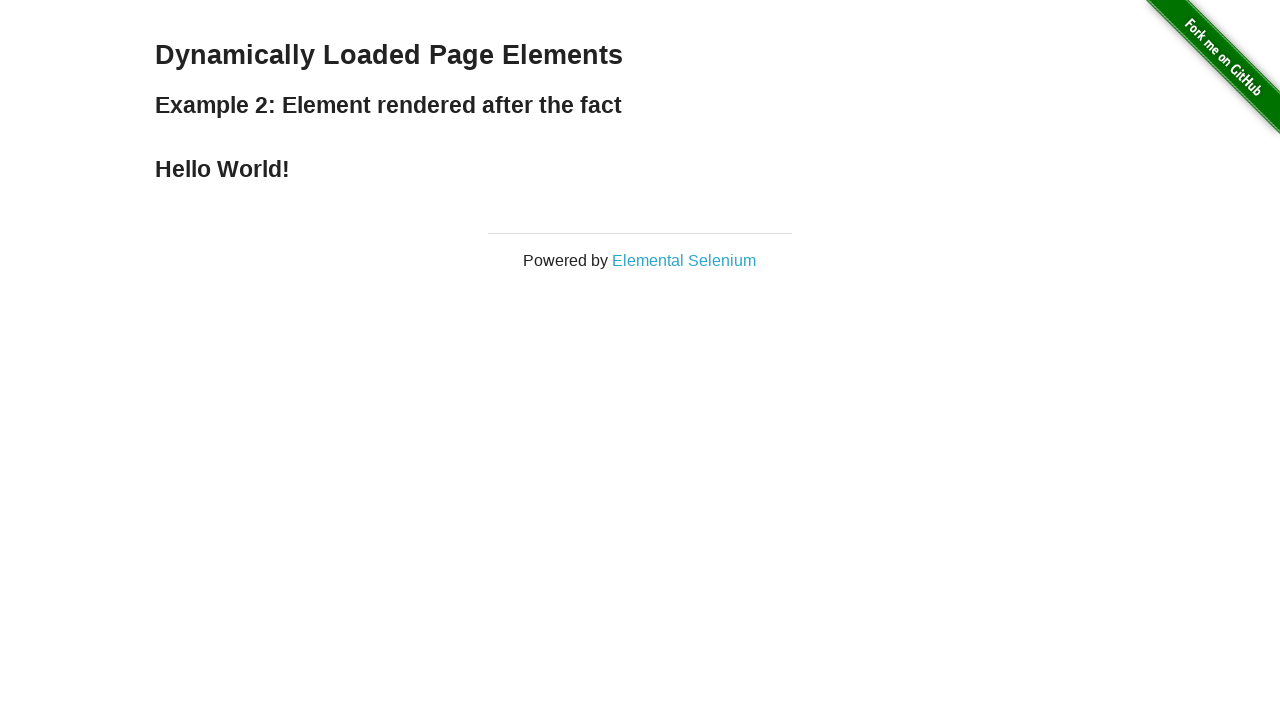

Retrieved result text: 'Hello World!'
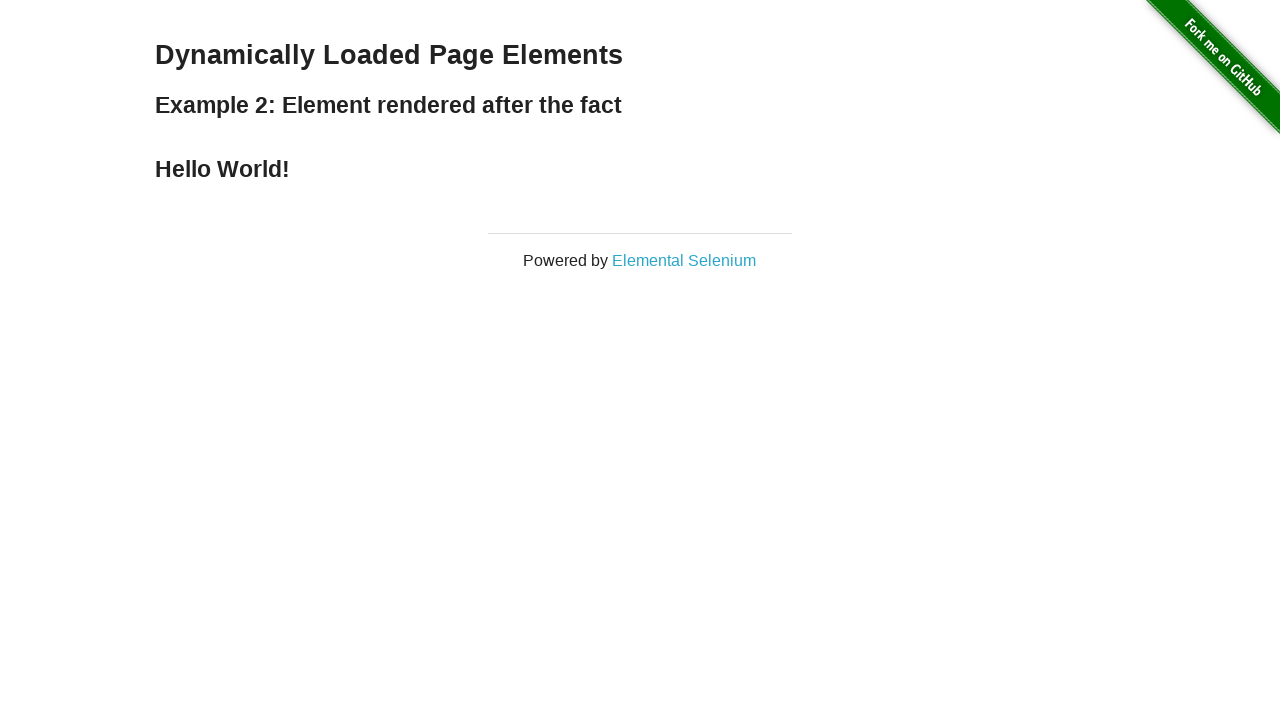

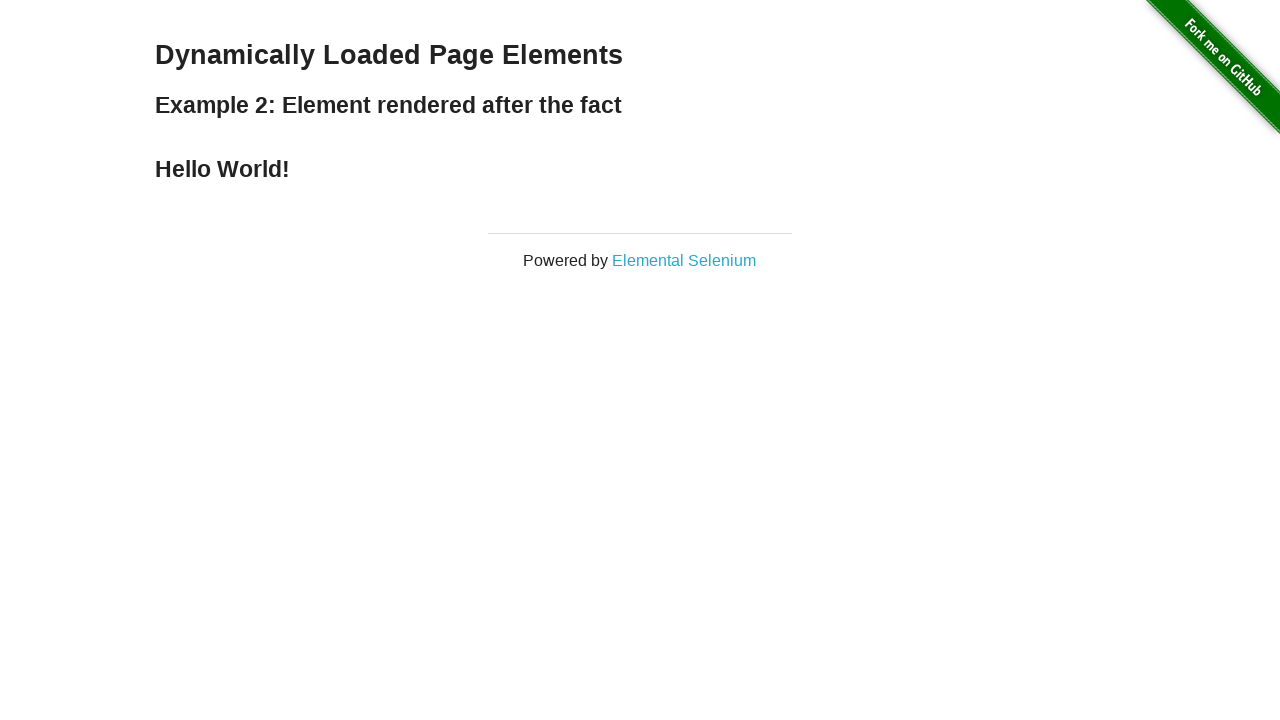